Tests a file input form by filling in personal details (first name, last name, email), uploading a file, and submitting the form.

Starting URL: http://suninjuly.github.io/file_input.html

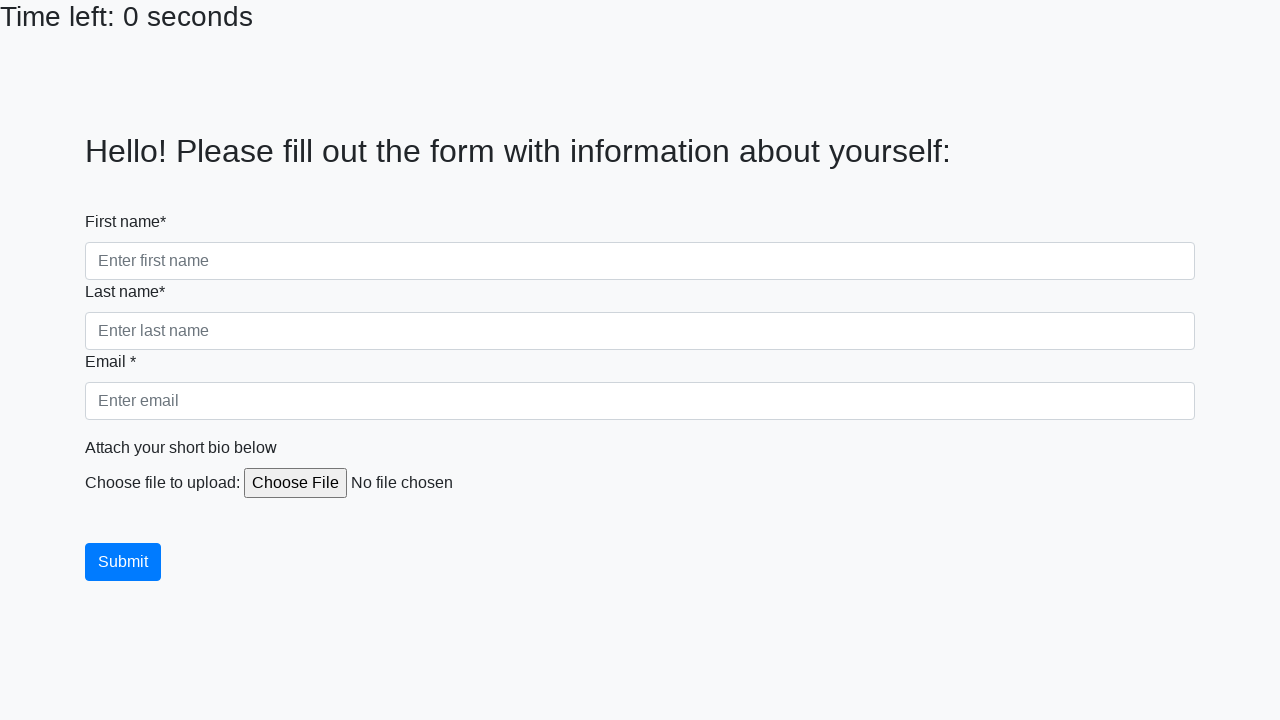

Navigated to file input form page
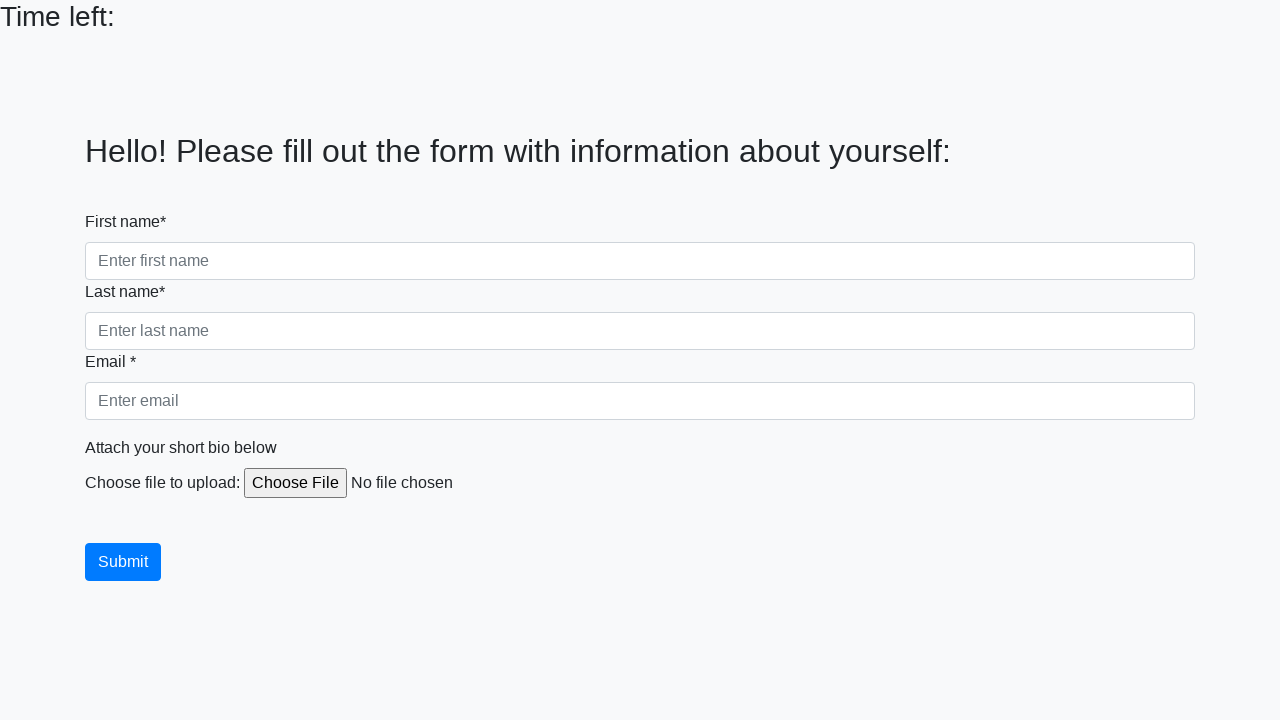

Filled first name field with 'Vladislav' on input[name='firstname']
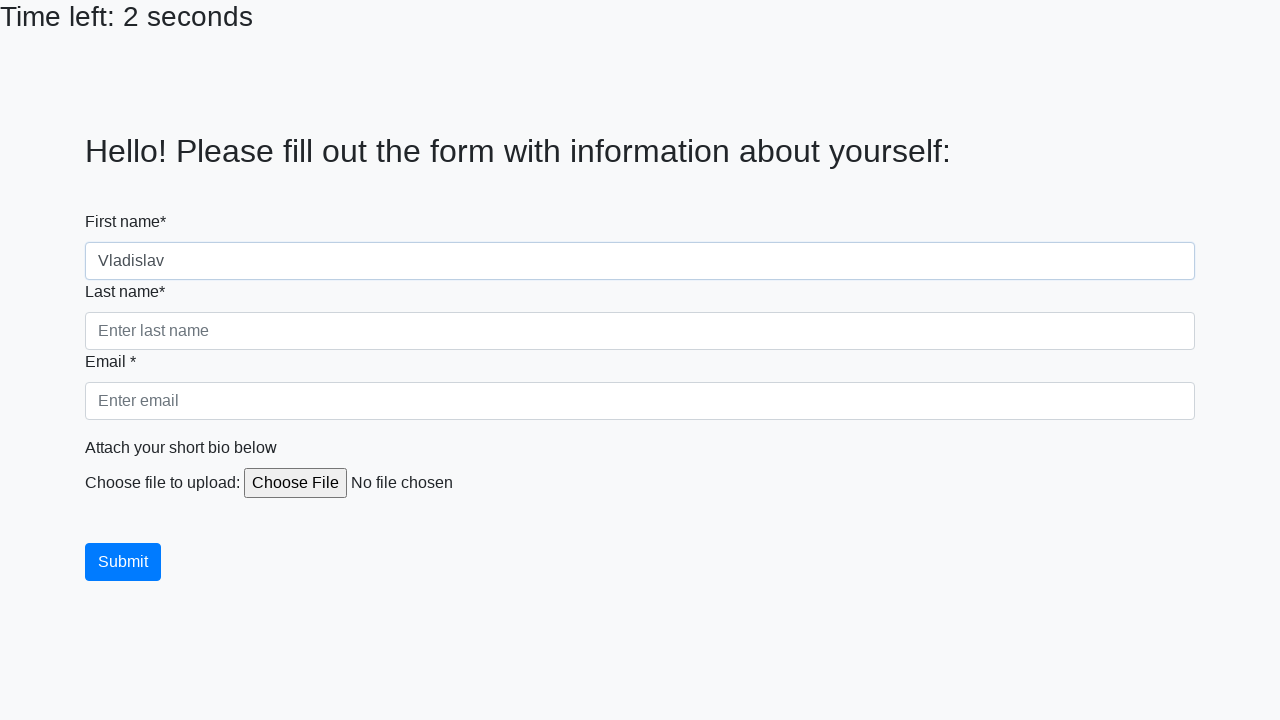

Filled last name field with 'Petrov' on input[name='lastname']
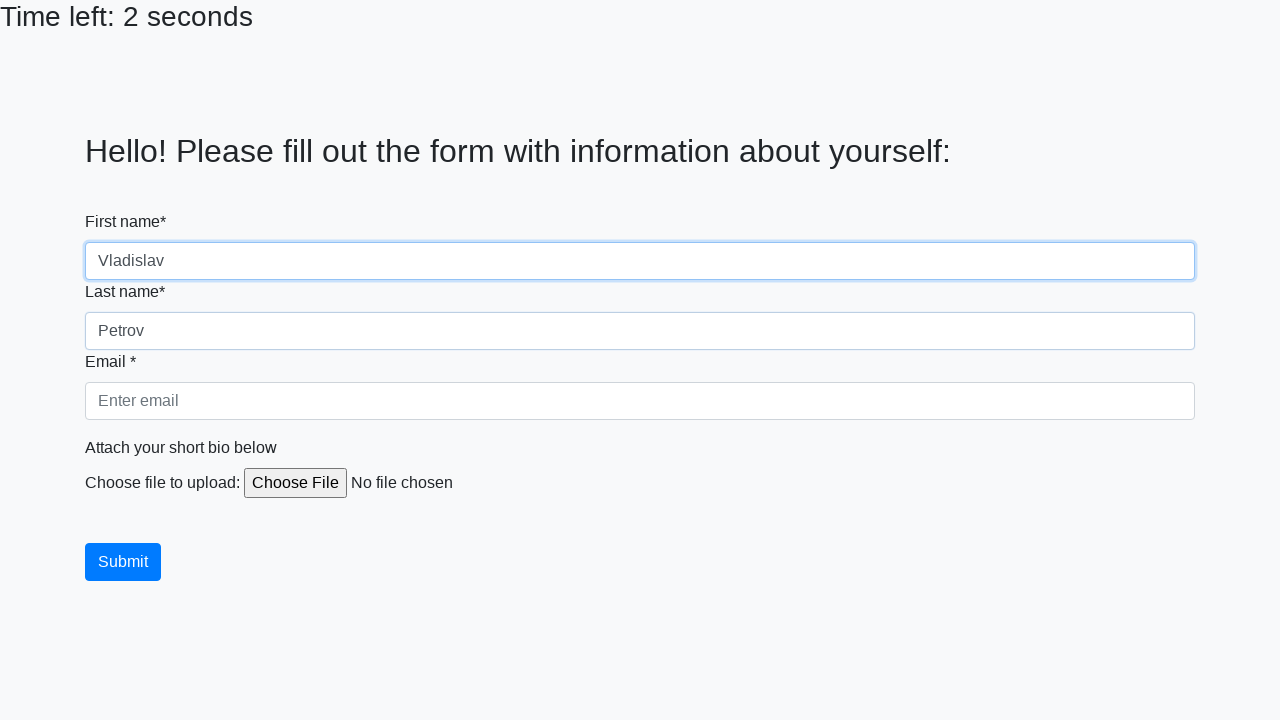

Filled email field with 'vladislav.petrov@example.com' on input[name='email']
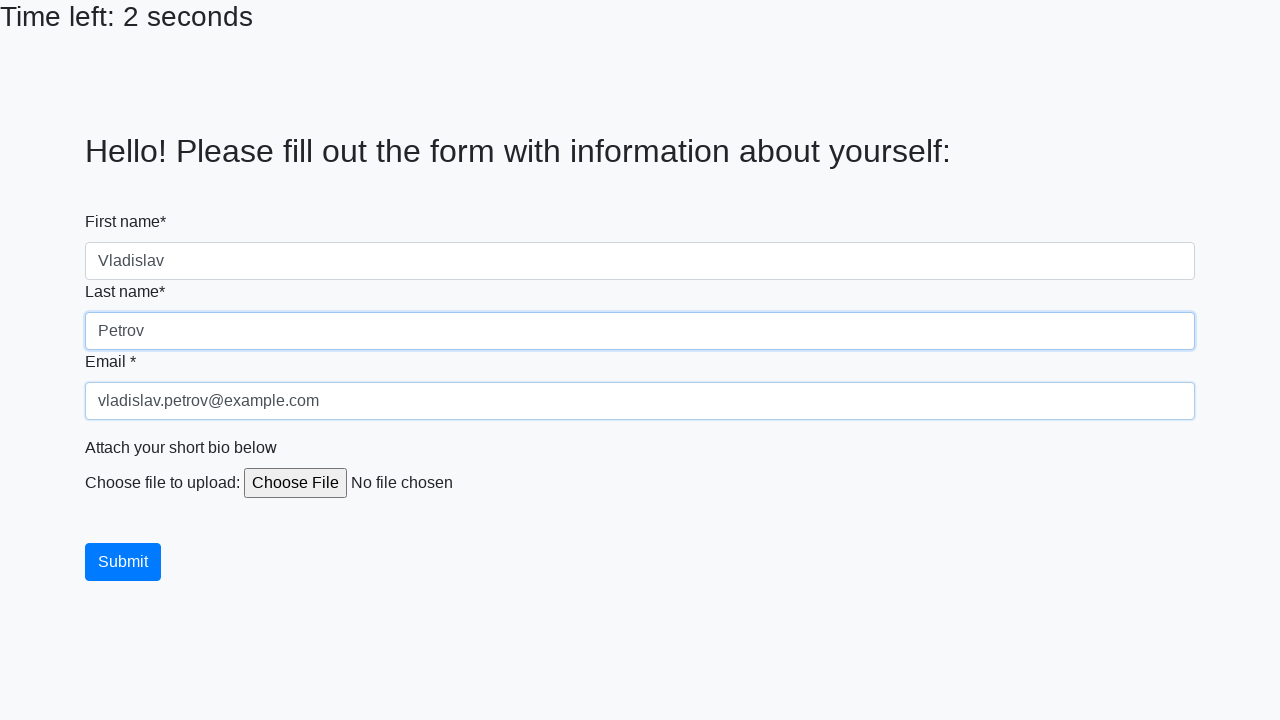

Created temporary test file for upload
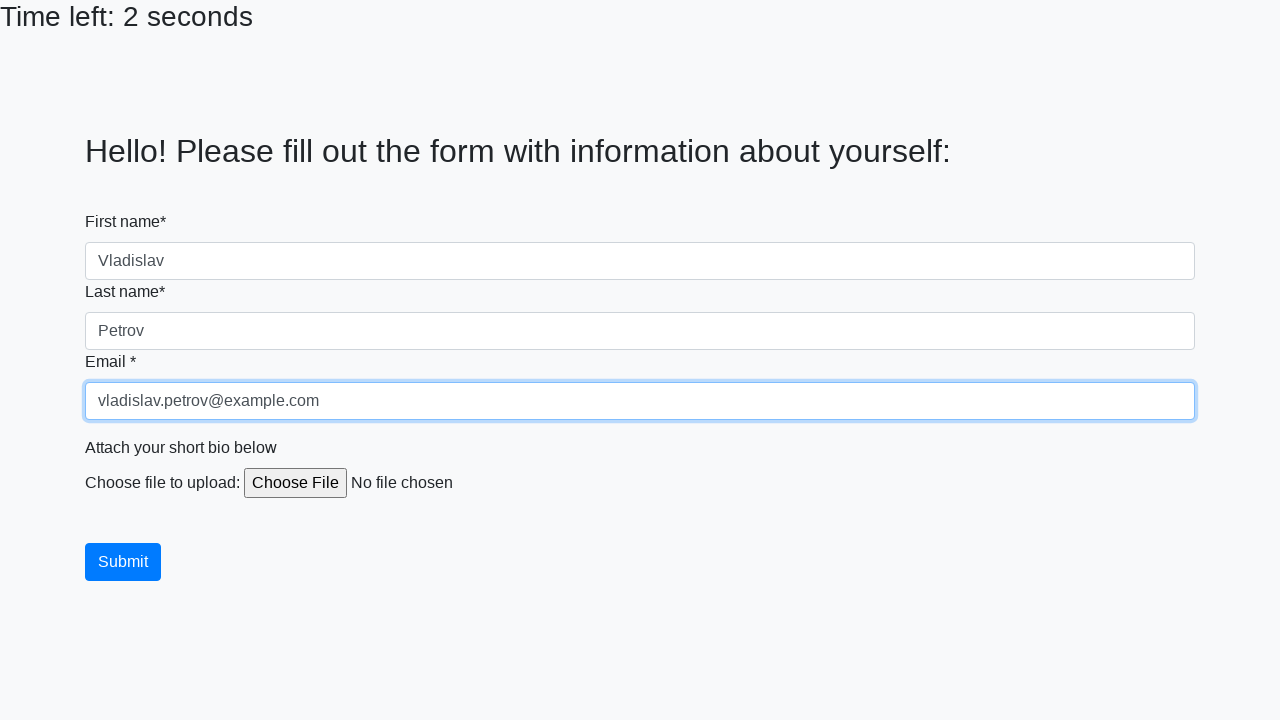

Uploaded test file via file input
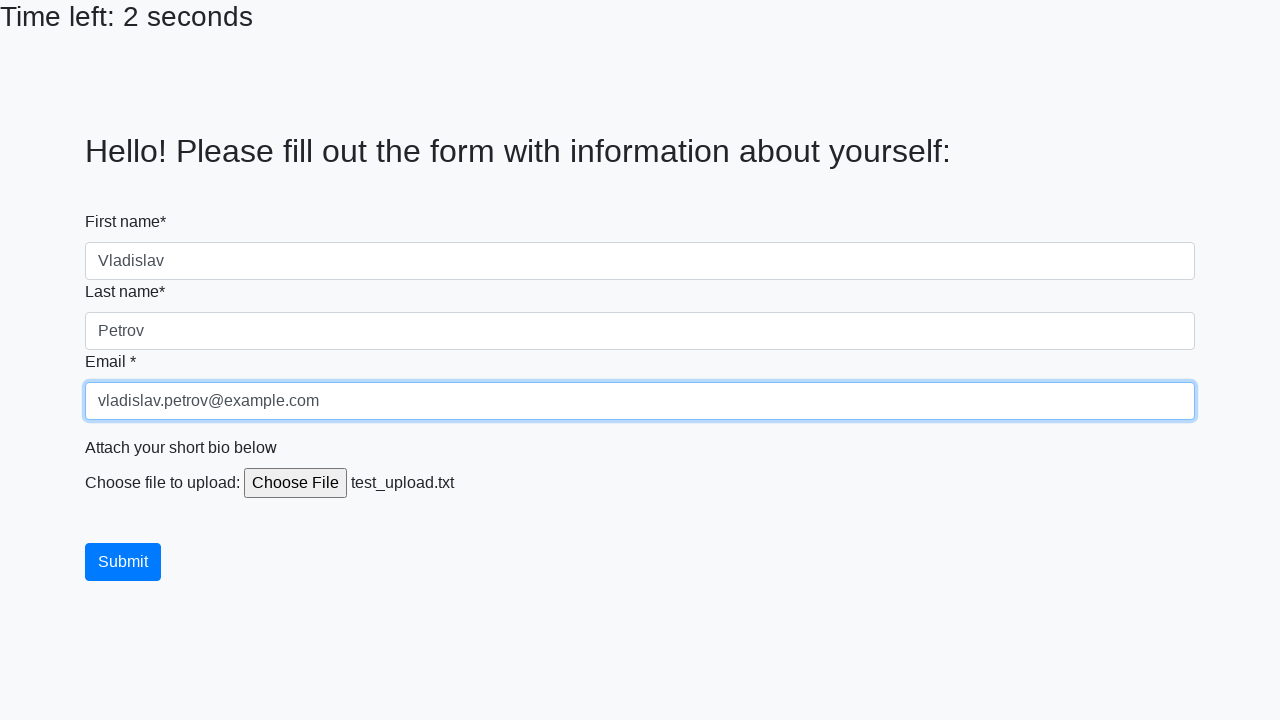

Clicked submit button to submit form at (123, 562) on .btn
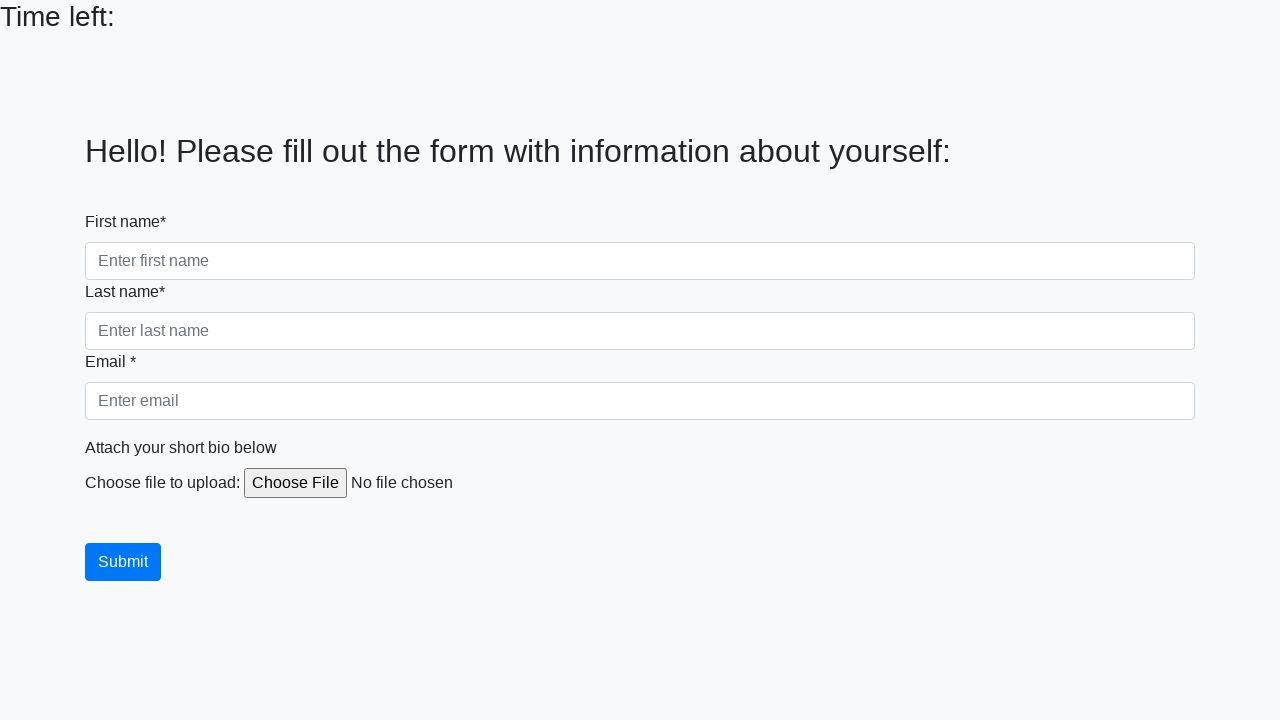

Cleaned up temporary file and directory
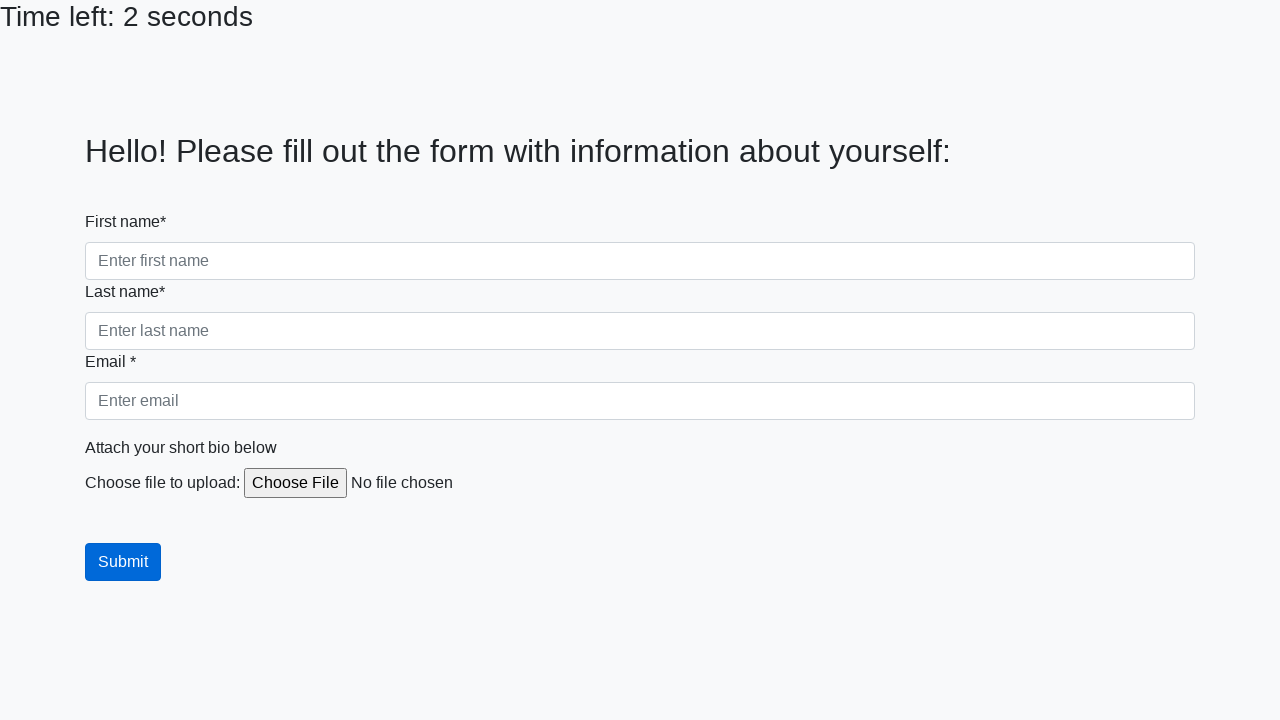

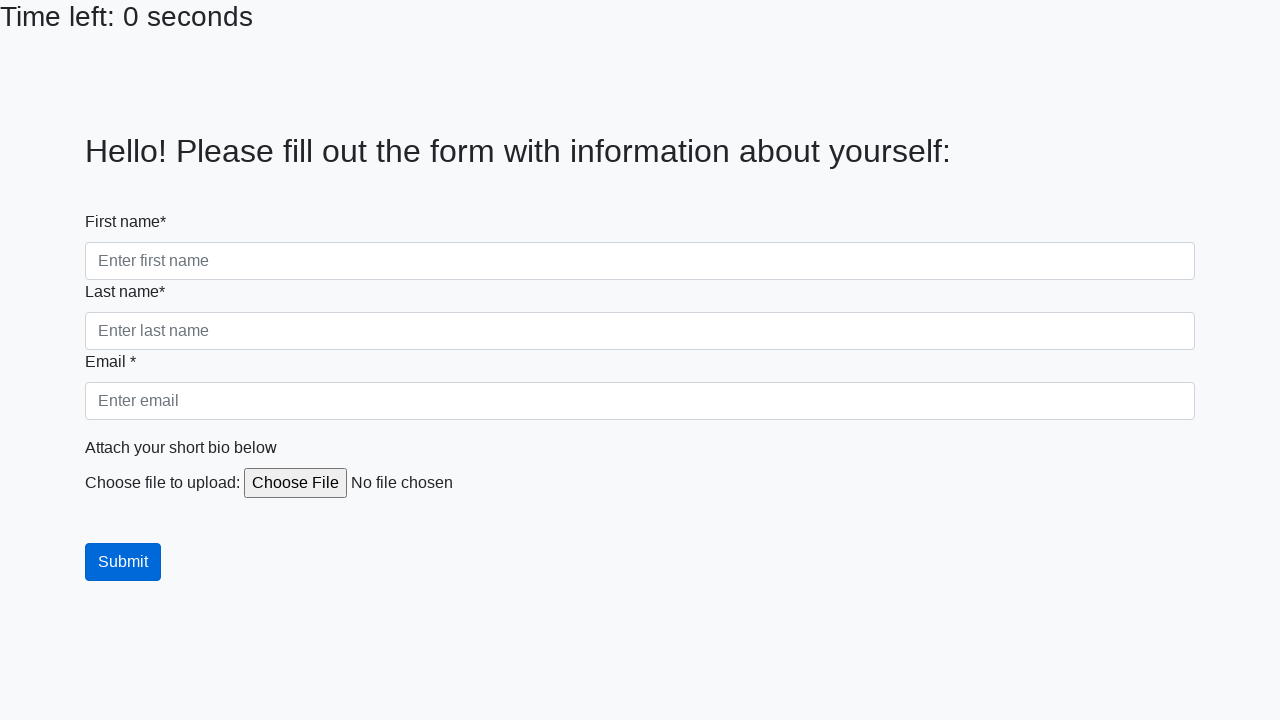